Navigates to Form Authentication page, enters invalid credentials, clicks login, and verifies the error message contains expected text

Starting URL: https://the-internet.herokuapp.com/

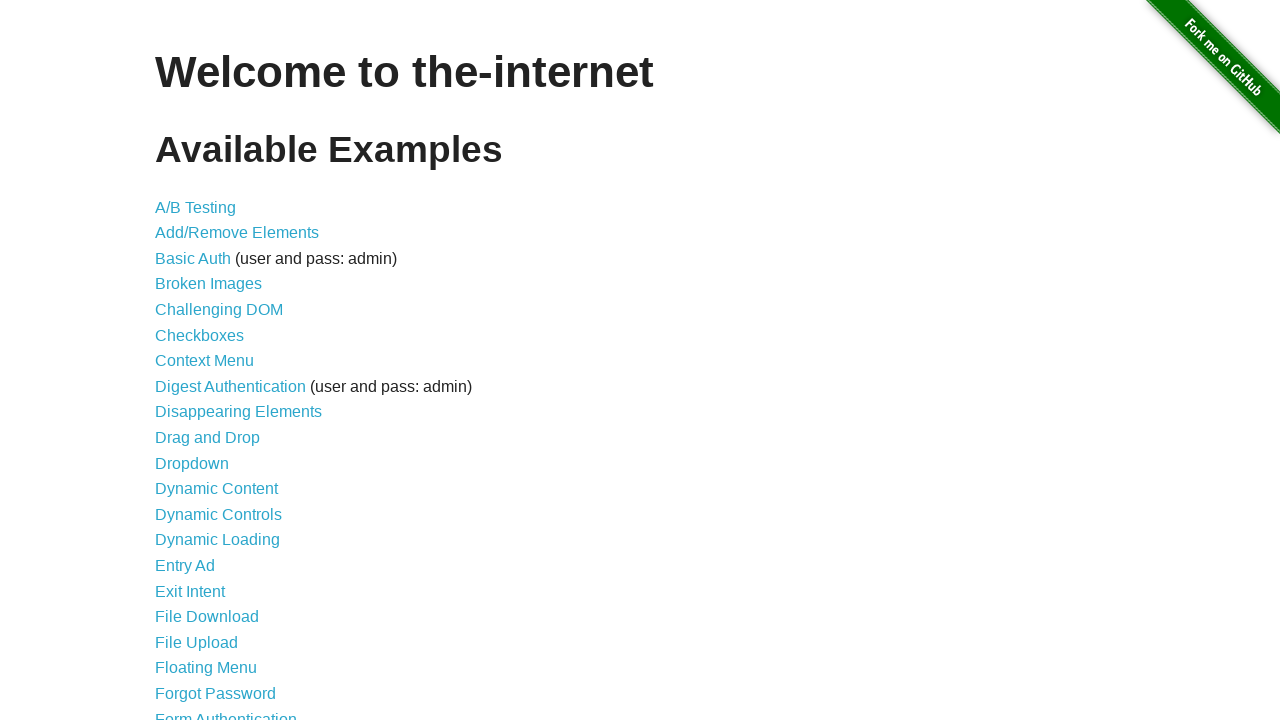

Clicked on Form Authentication link at (226, 712) on text=Form Authentication
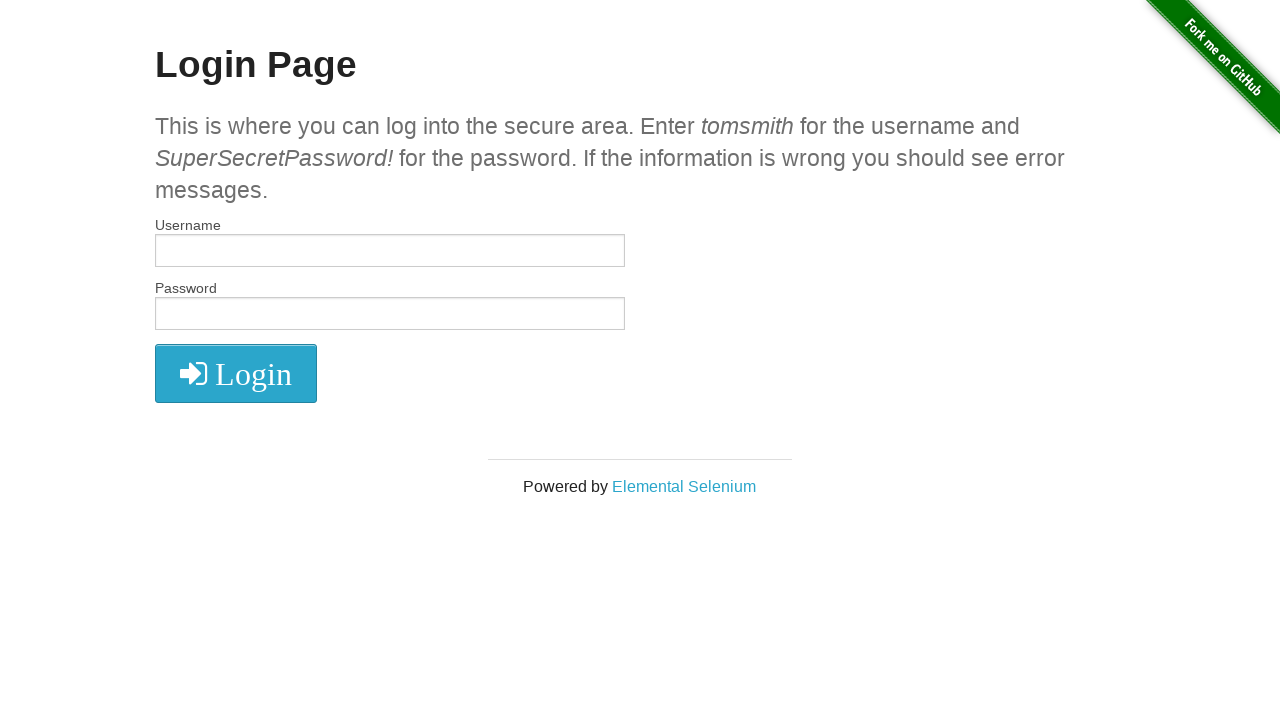

Entered invalid username 'wrong_user' on #username
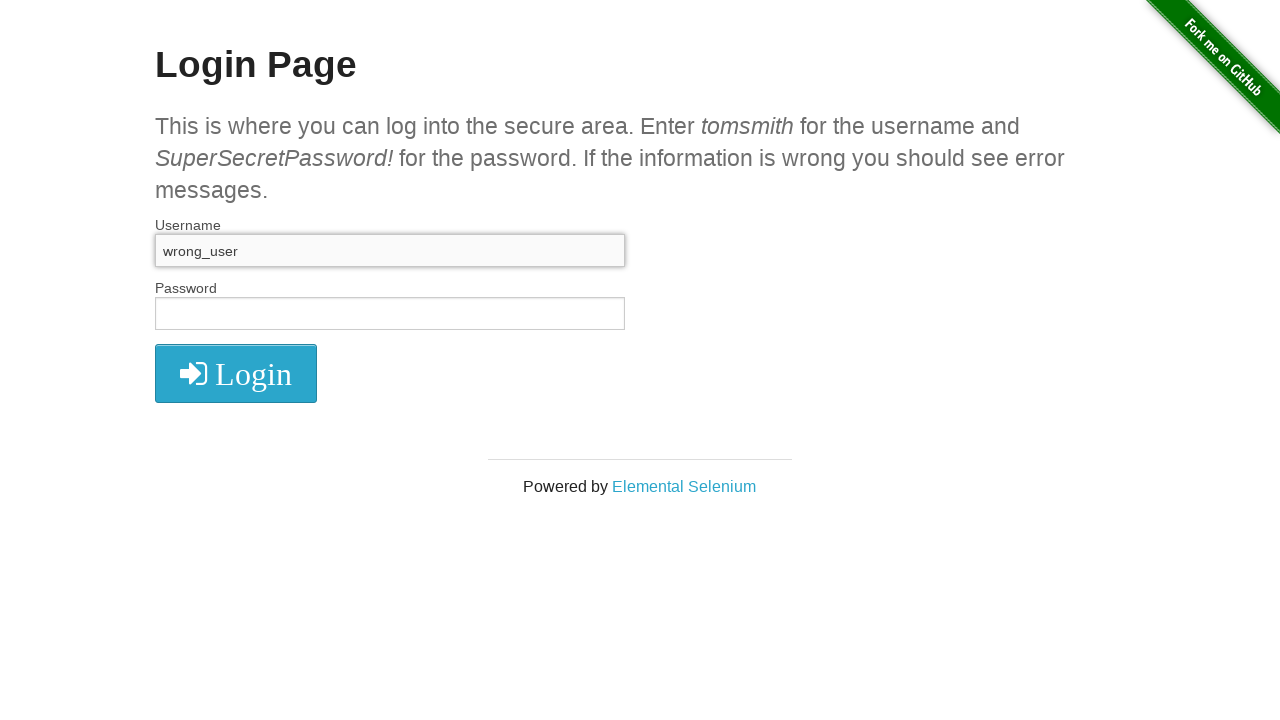

Entered invalid password 'wrongpassword' on #password
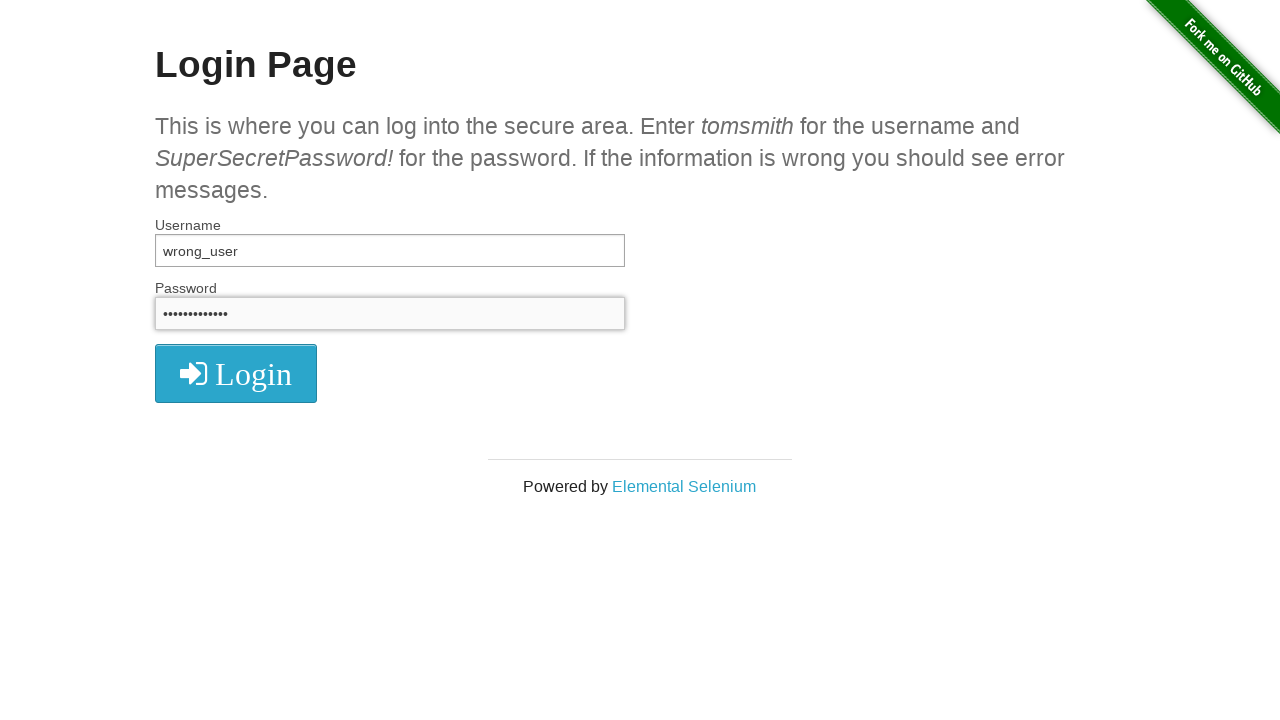

Clicked login button at (236, 374) on .fa-sign-in
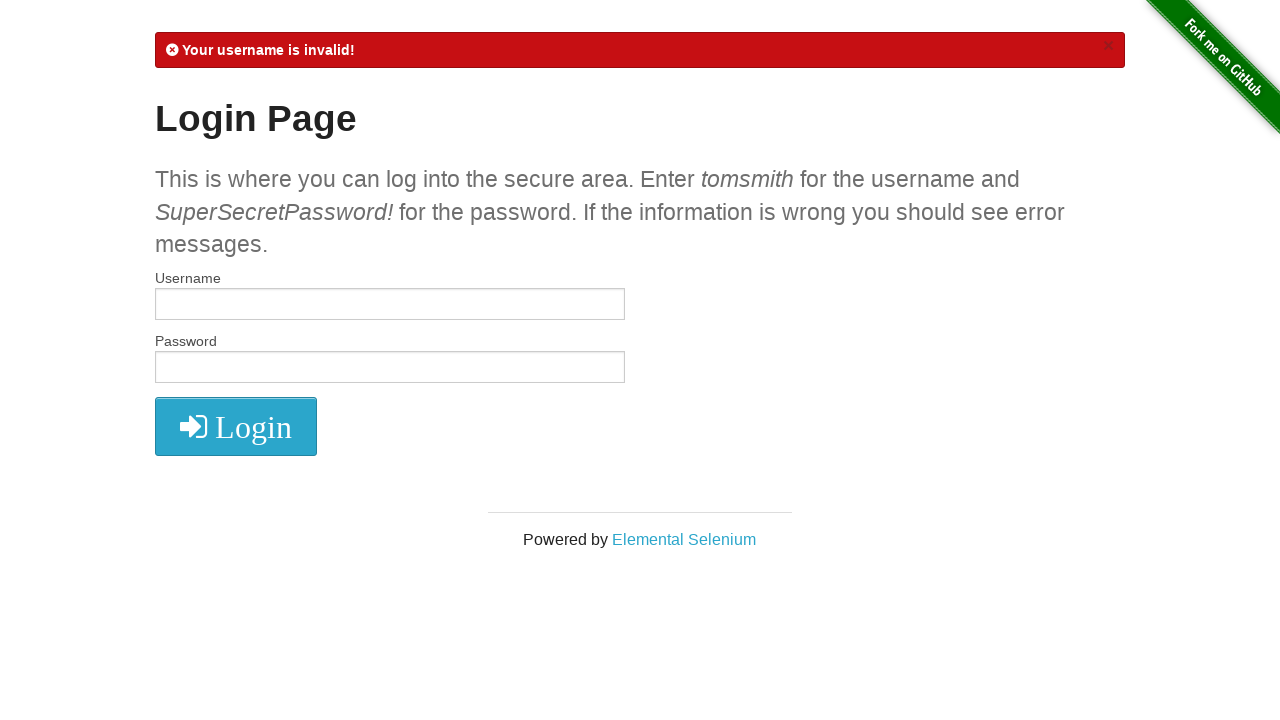

Error message element appeared
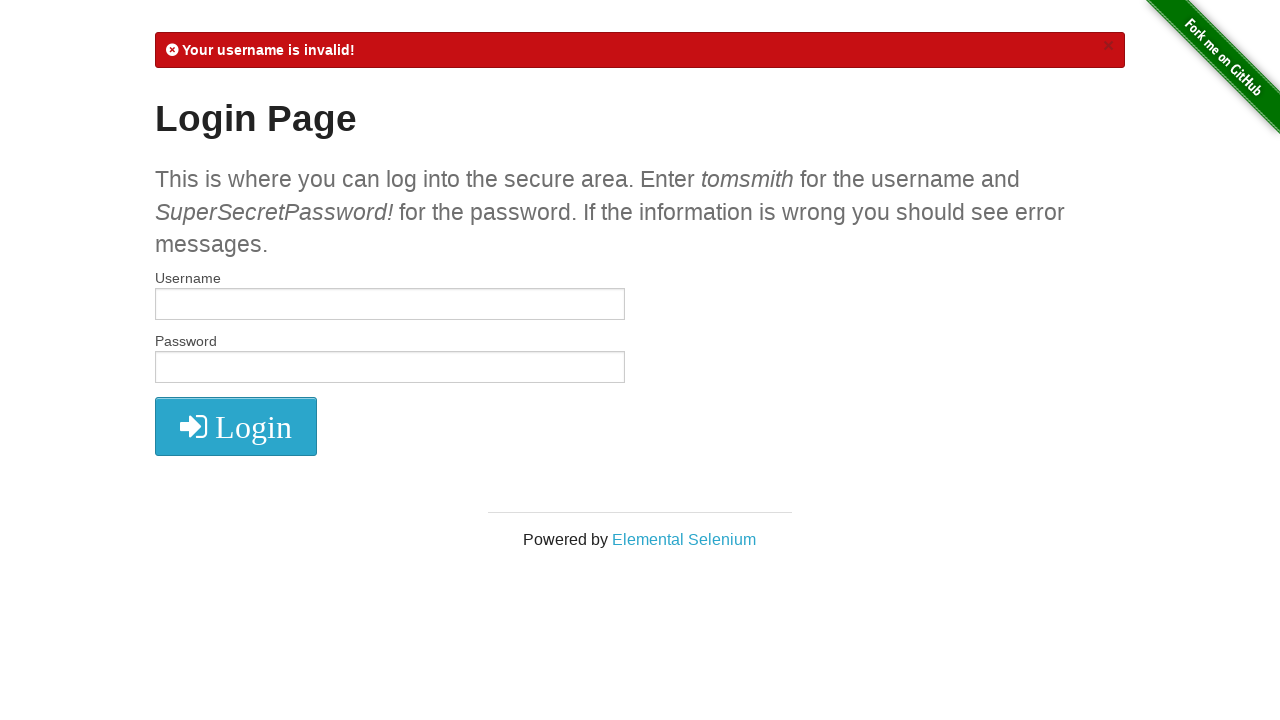

Retrieved error message text content
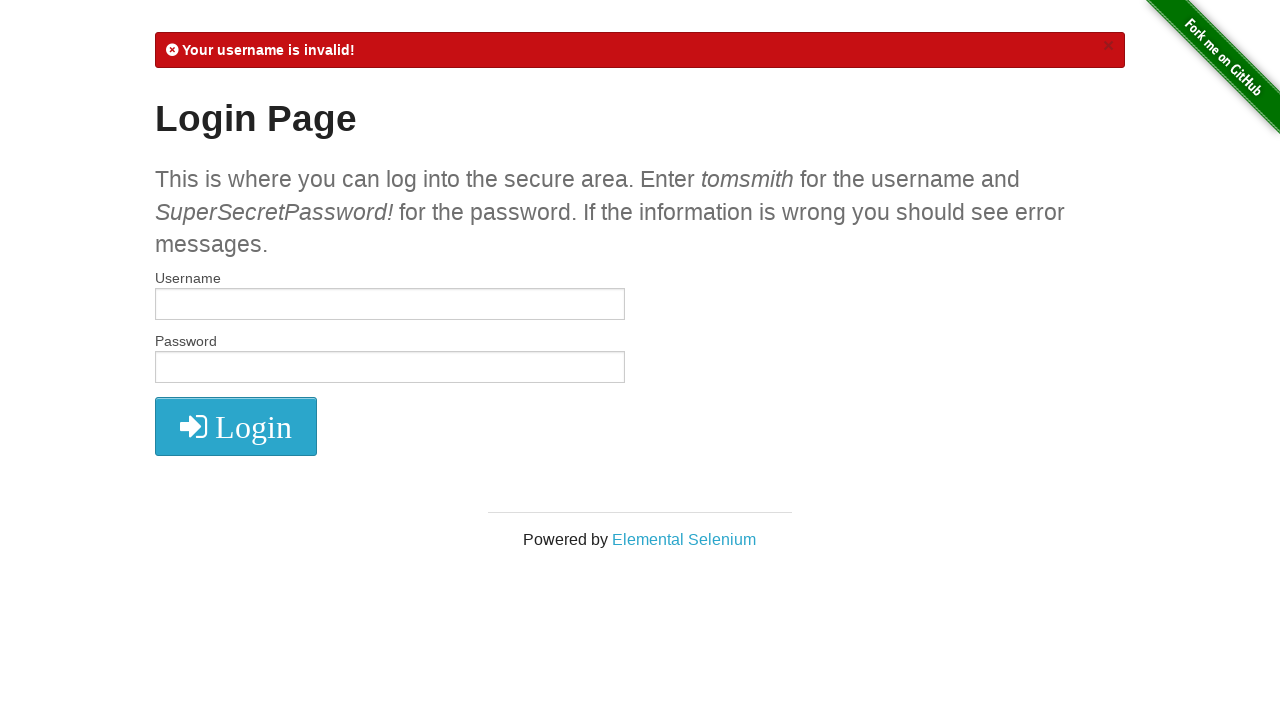

Verified error message contains 'Your username is invalid!'
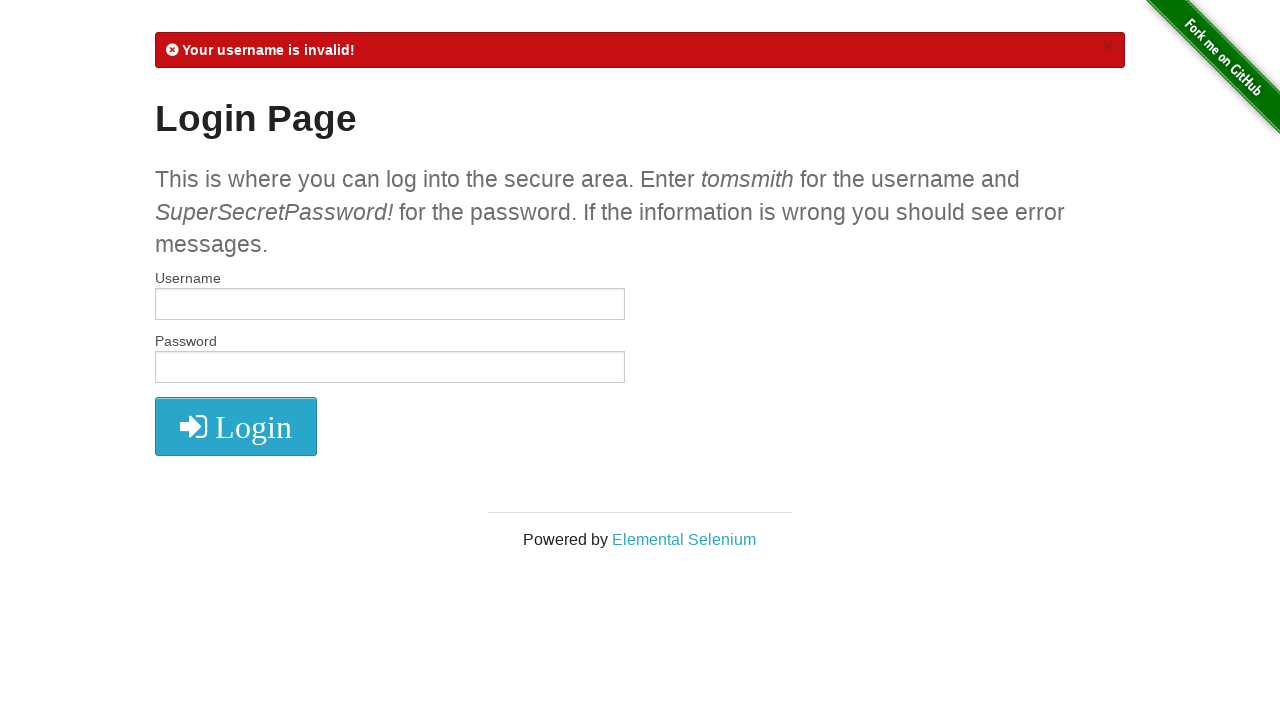

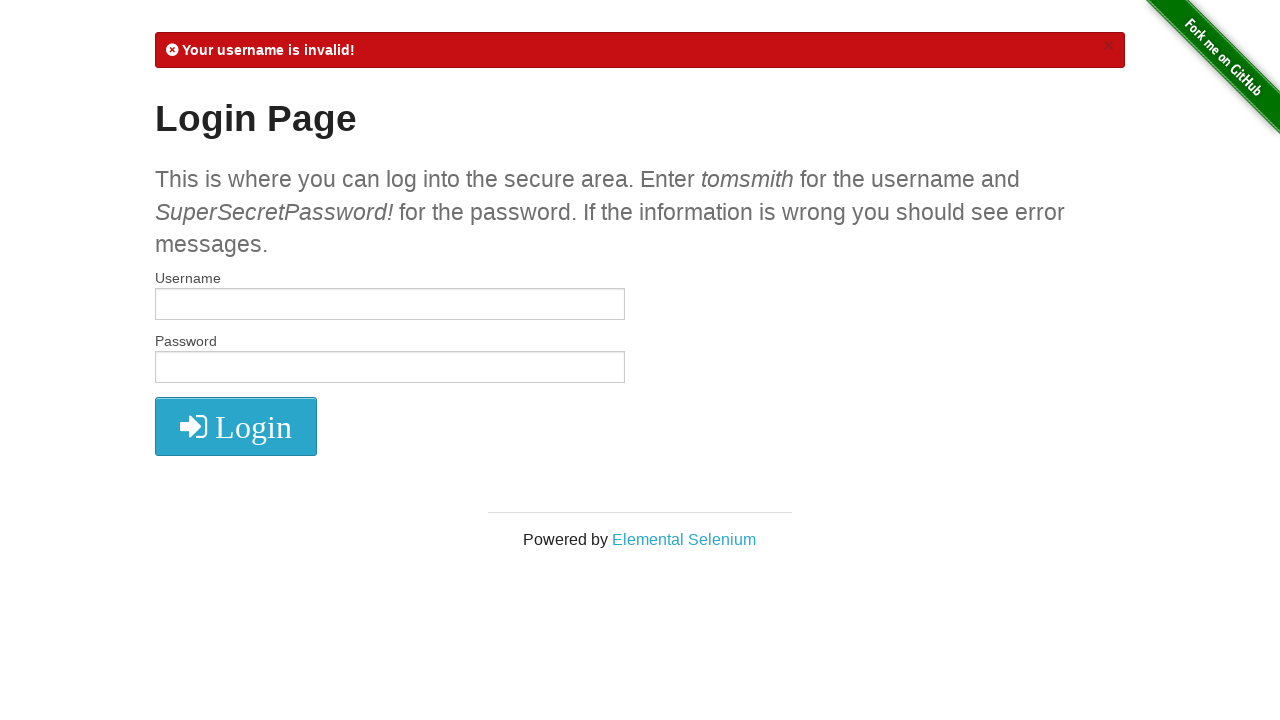